Navigates to AJIO website to test notification popup handling

Starting URL: https://www.ajio.com/

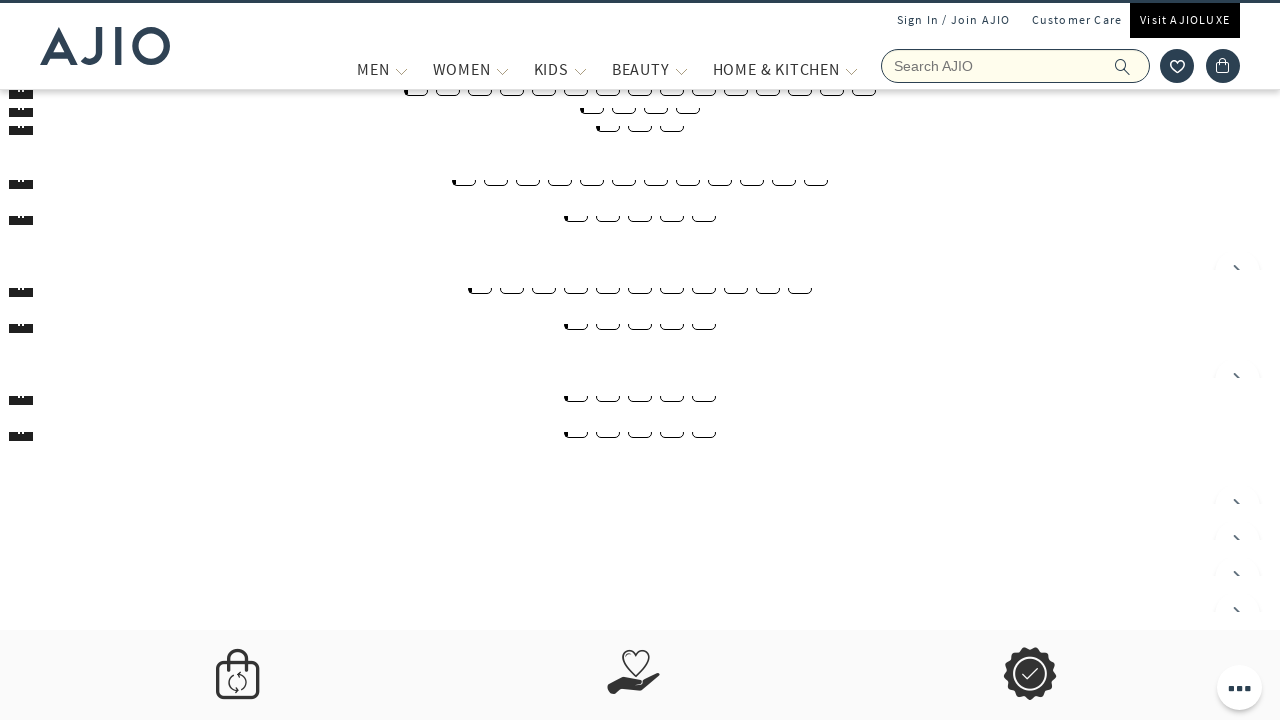

AJIO website loaded and network idle state reached
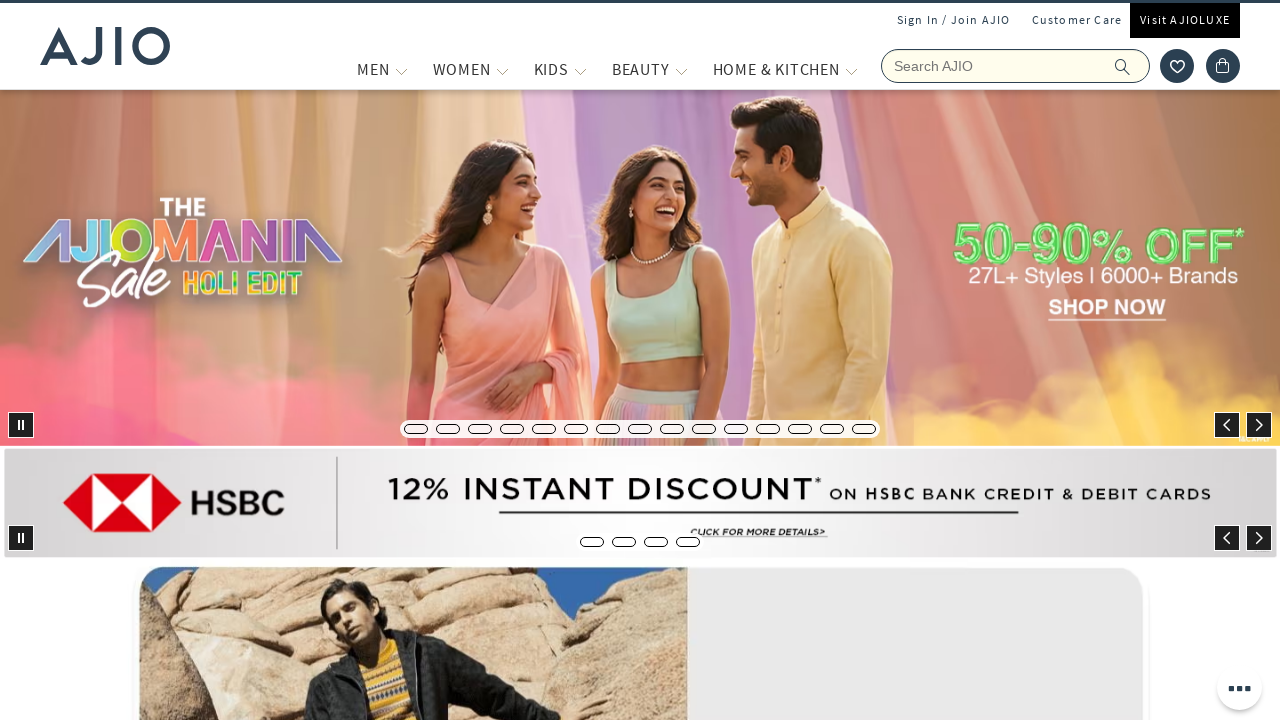

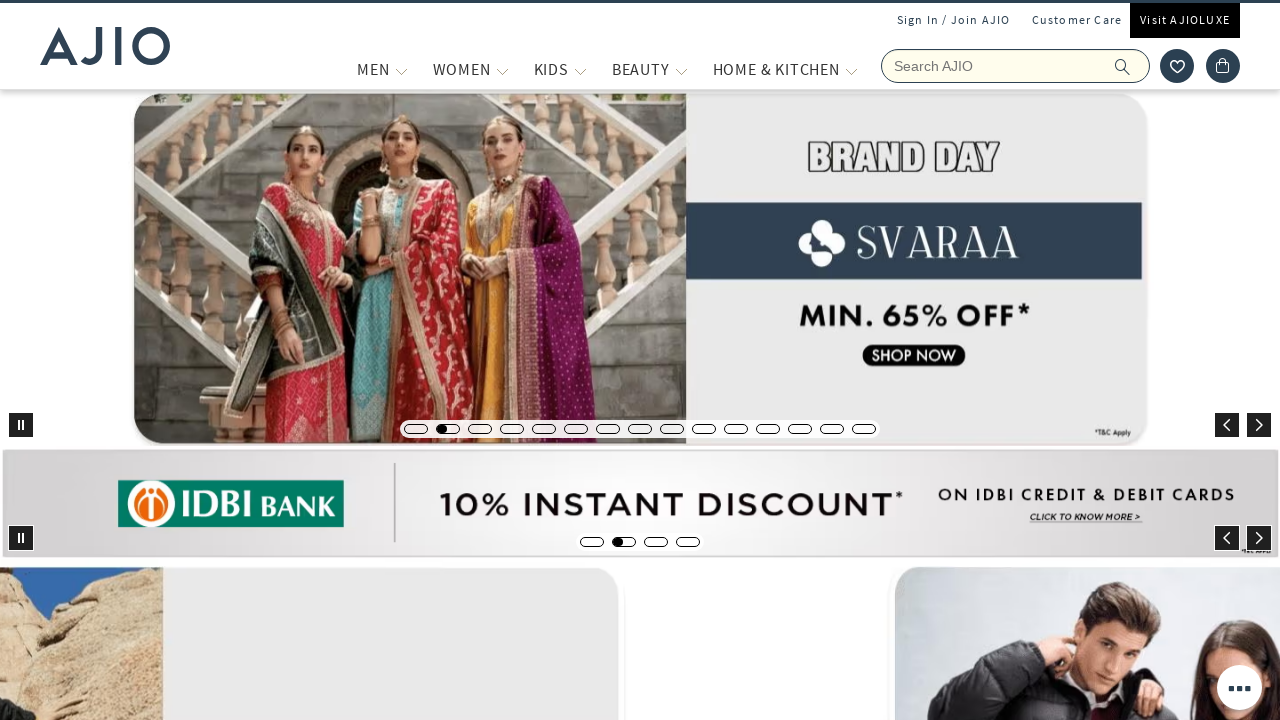